Tests drag and drop functionality on jQuery UI demo page by dragging an element and dropping it onto a target area

Starting URL: https://jqueryui.com/droppable/

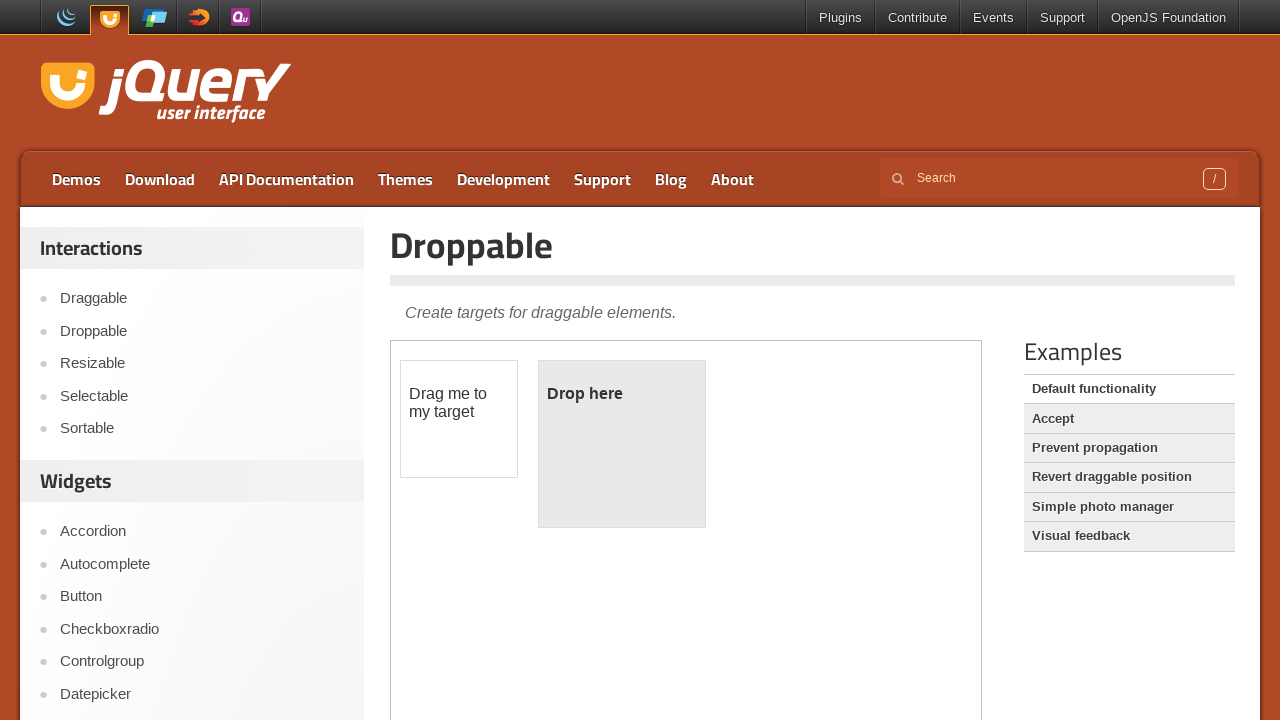

Navigated to jQuery UI droppable demo page
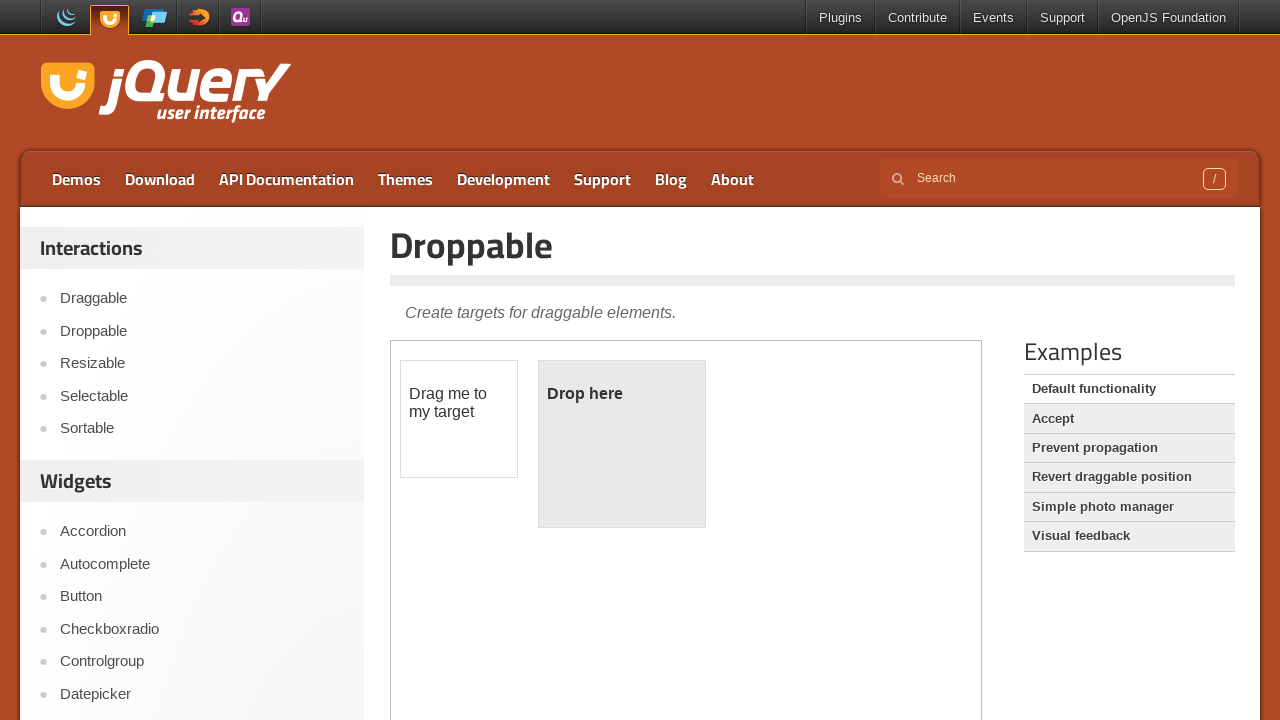

Located iframe containing drag and drop demo
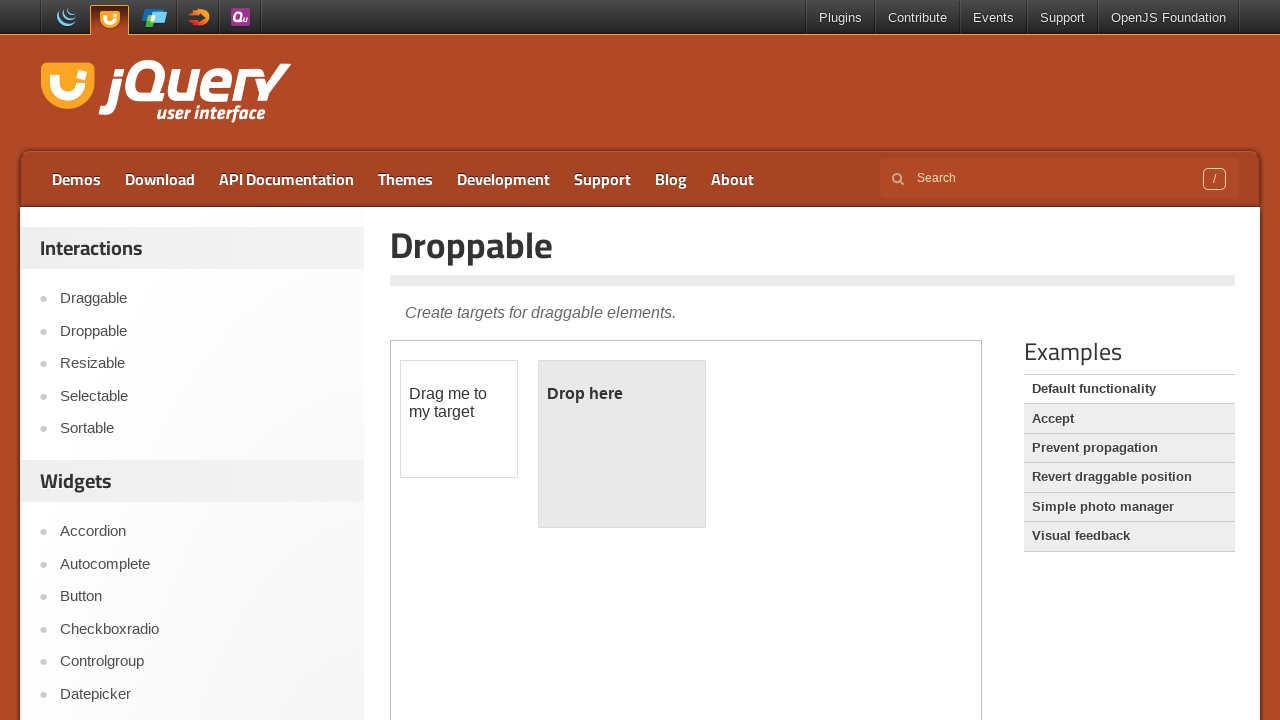

Located draggable element
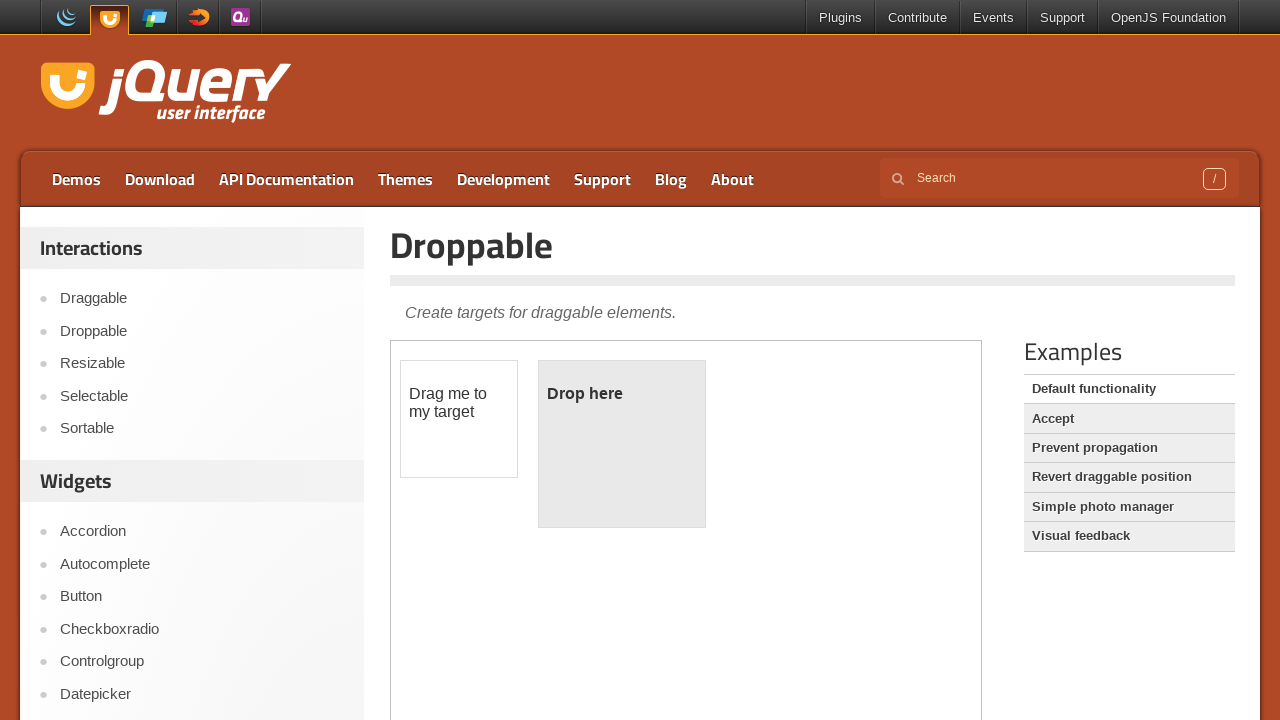

Located droppable target area
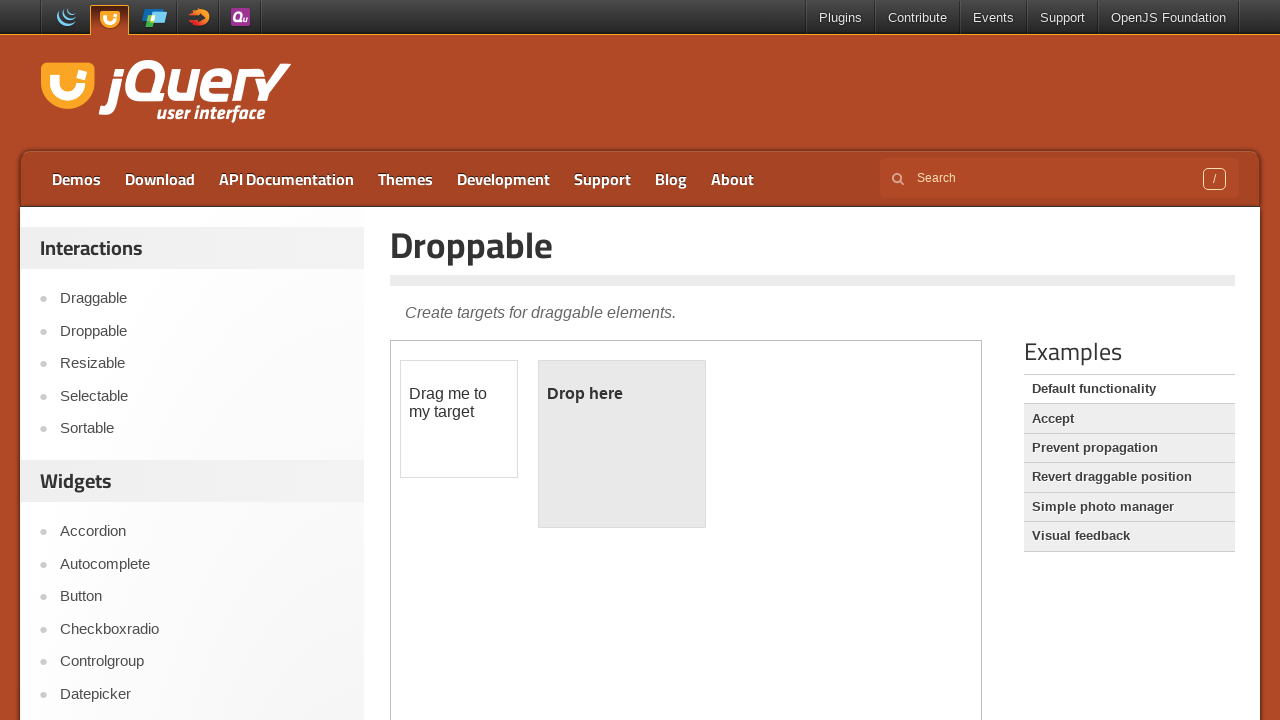

Dragged draggable element onto droppable target area at (622, 444)
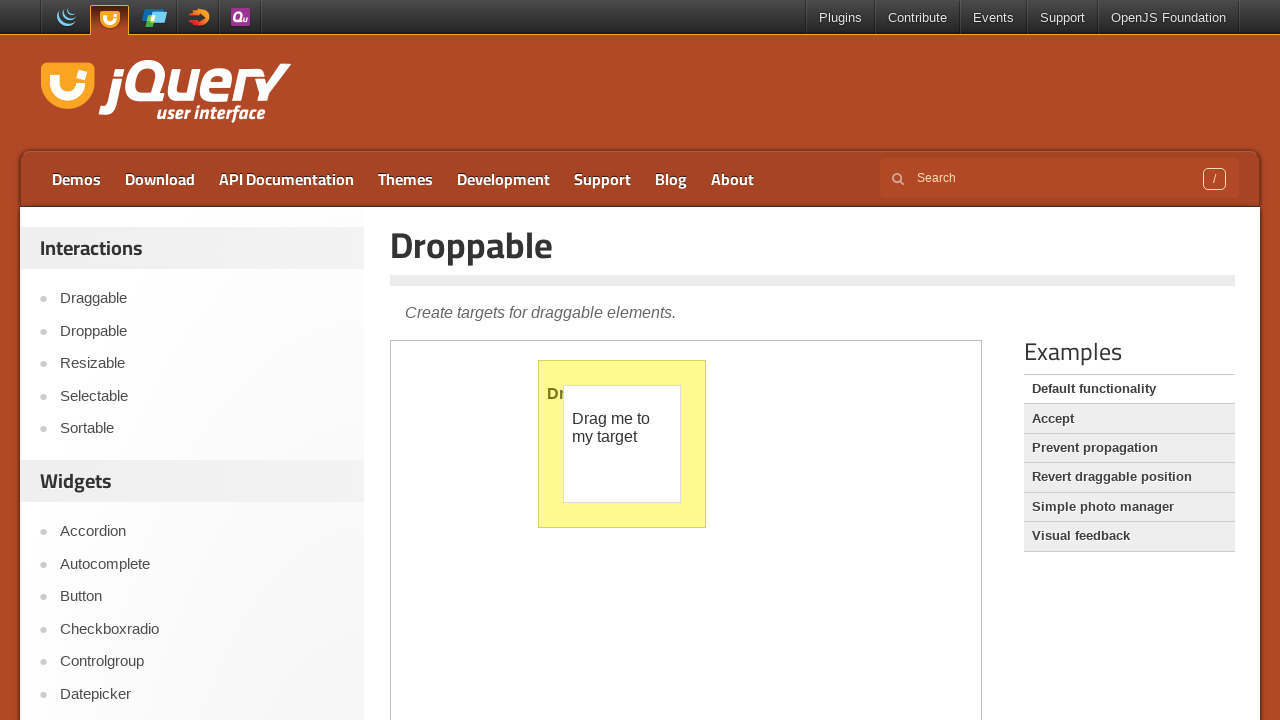

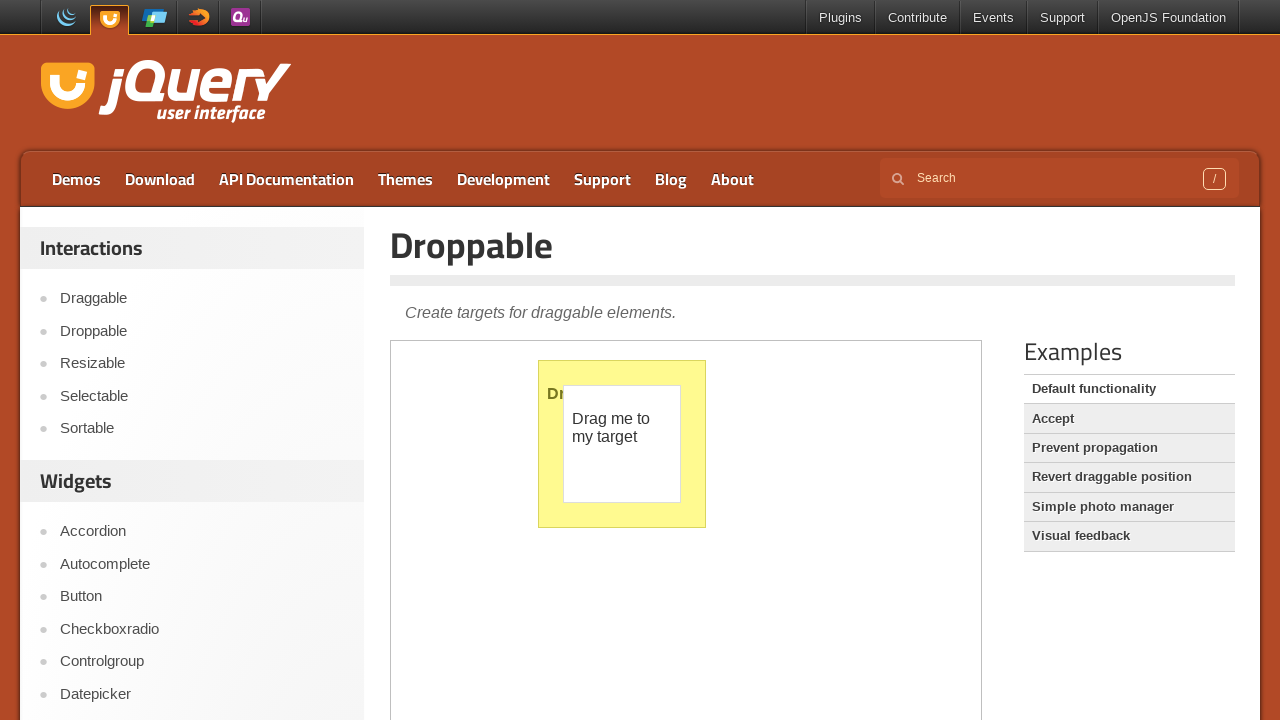